Tests dropdown selection functionality by selecting options using different methods (by value, index, and visible text) from a car selection dropdown

Starting URL: https://www.letskodeit.com/practice

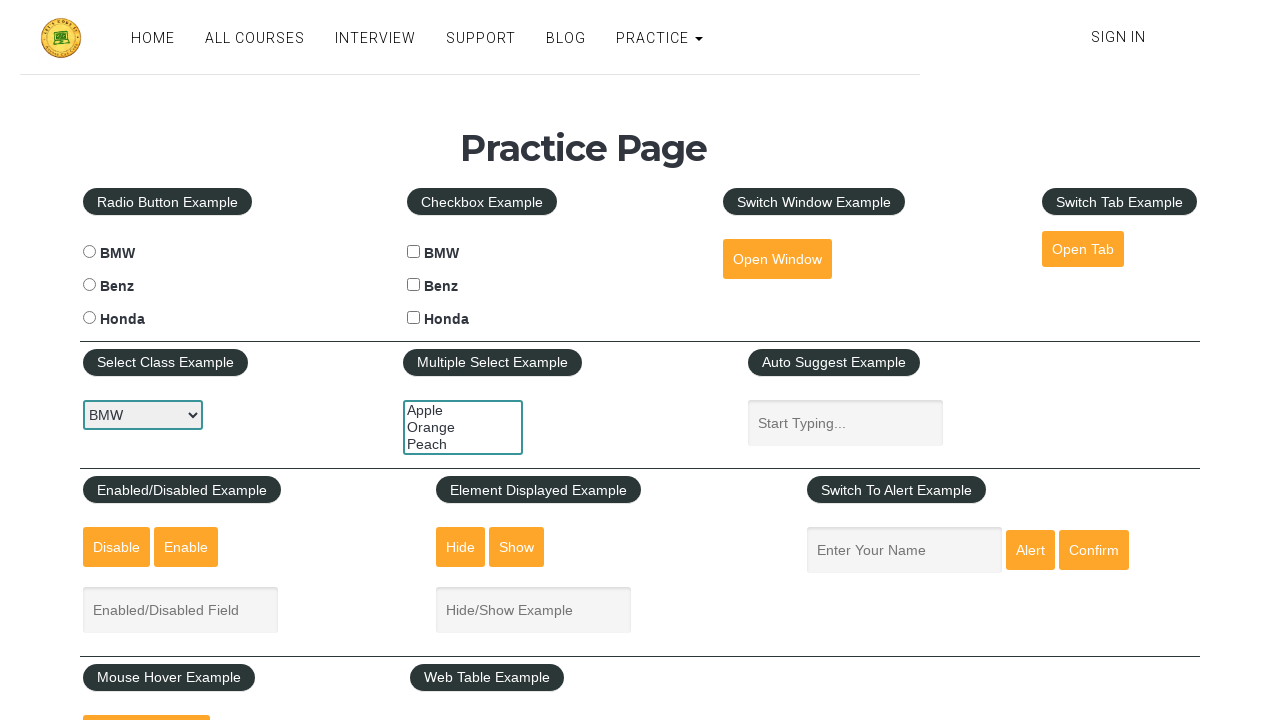

Located car selection dropdown element
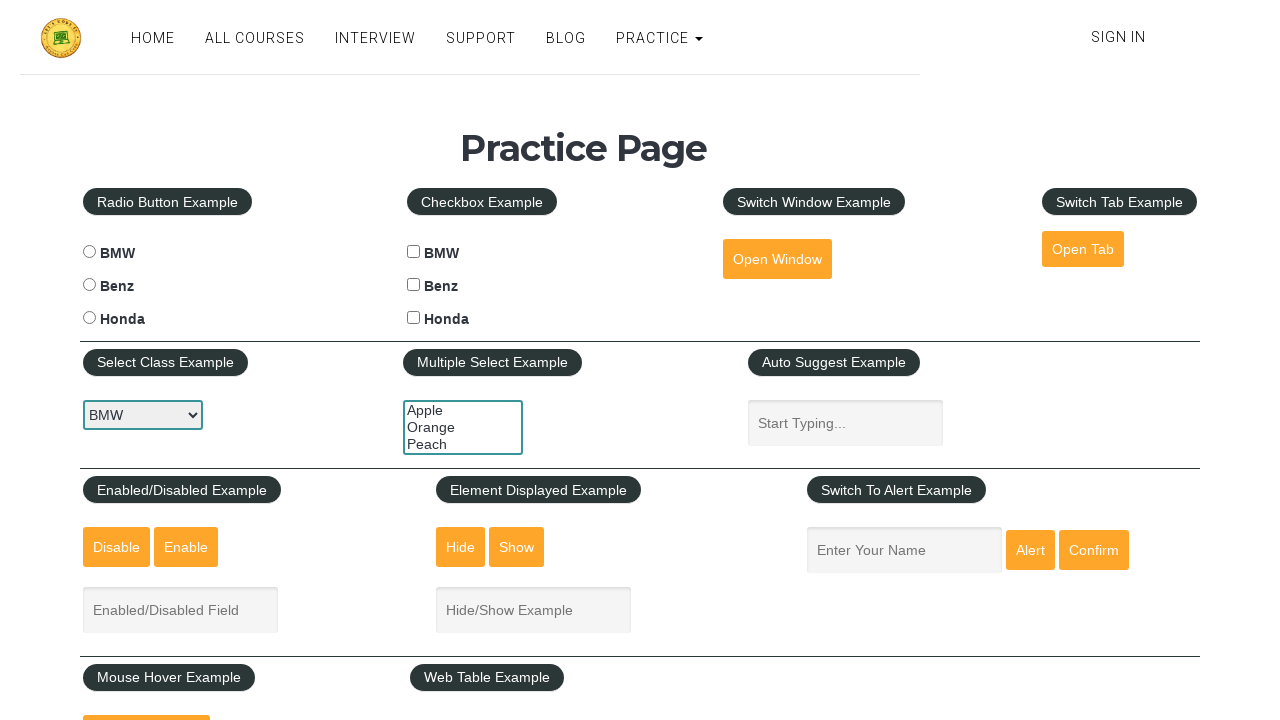

Selected BMW from dropdown by value on select#carselect
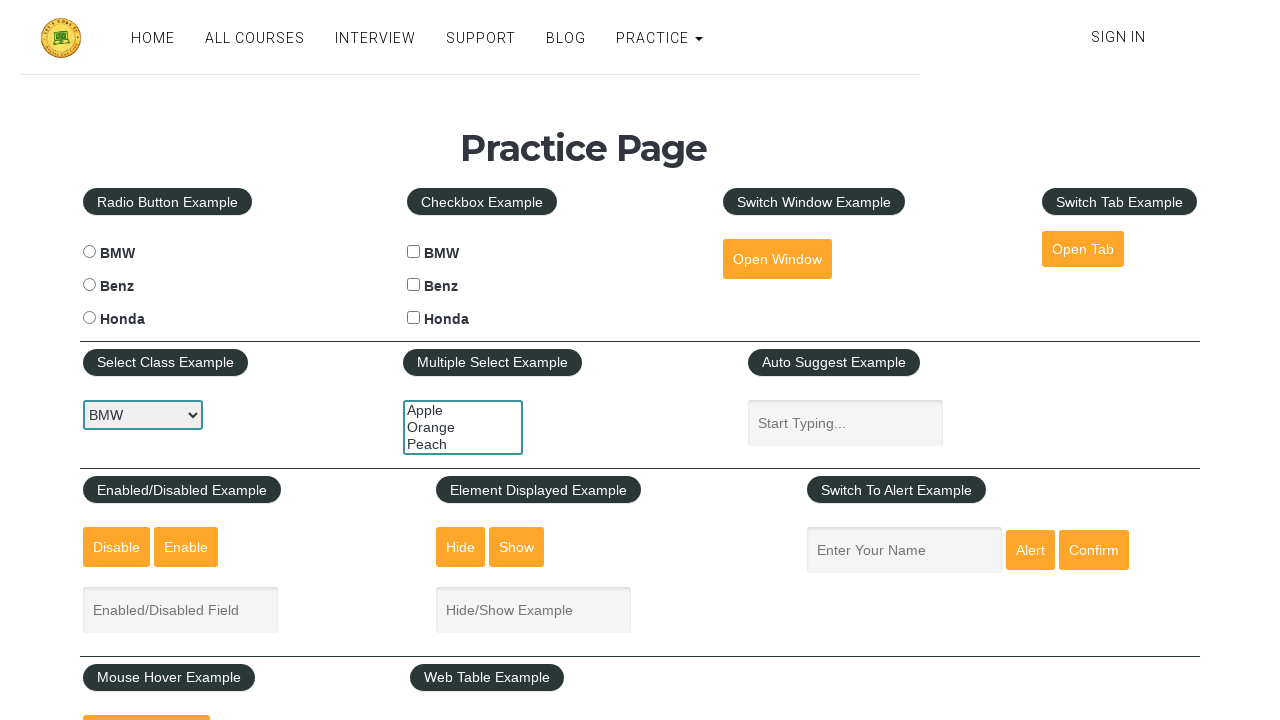

Selected option at index 1 (Benz) from dropdown on select#carselect
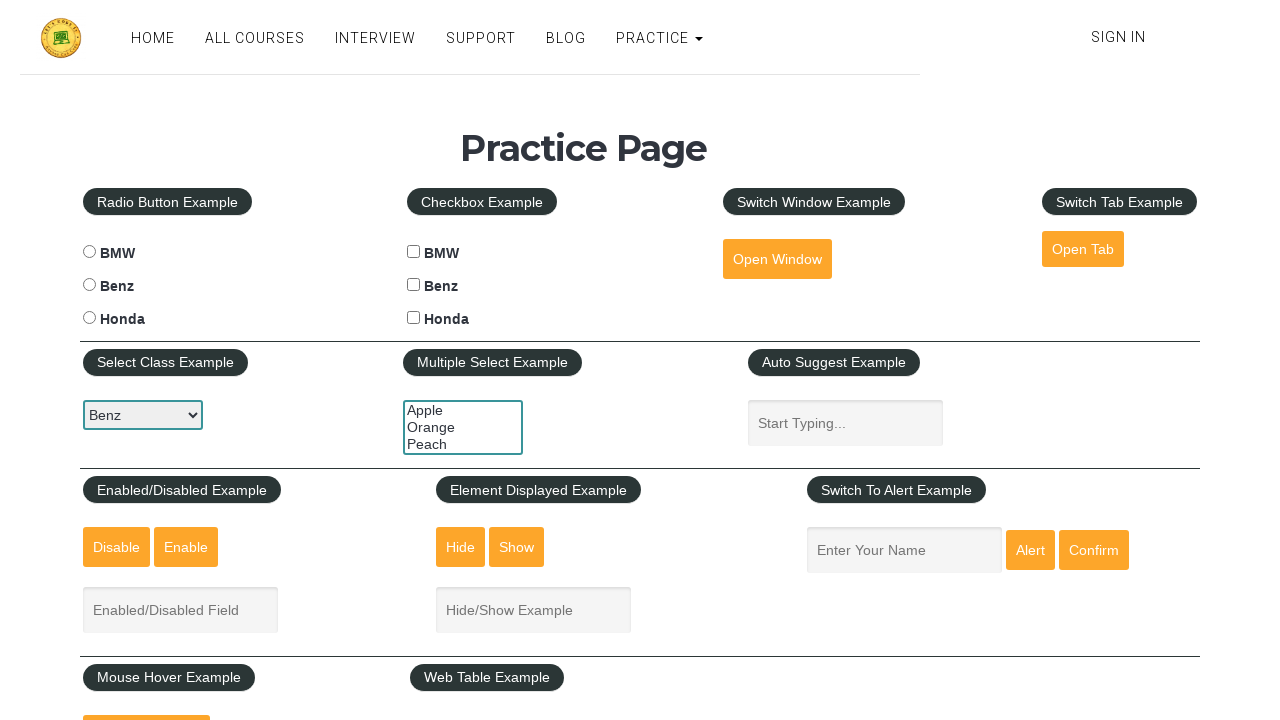

Selected Honda from dropdown by visible text on select#carselect
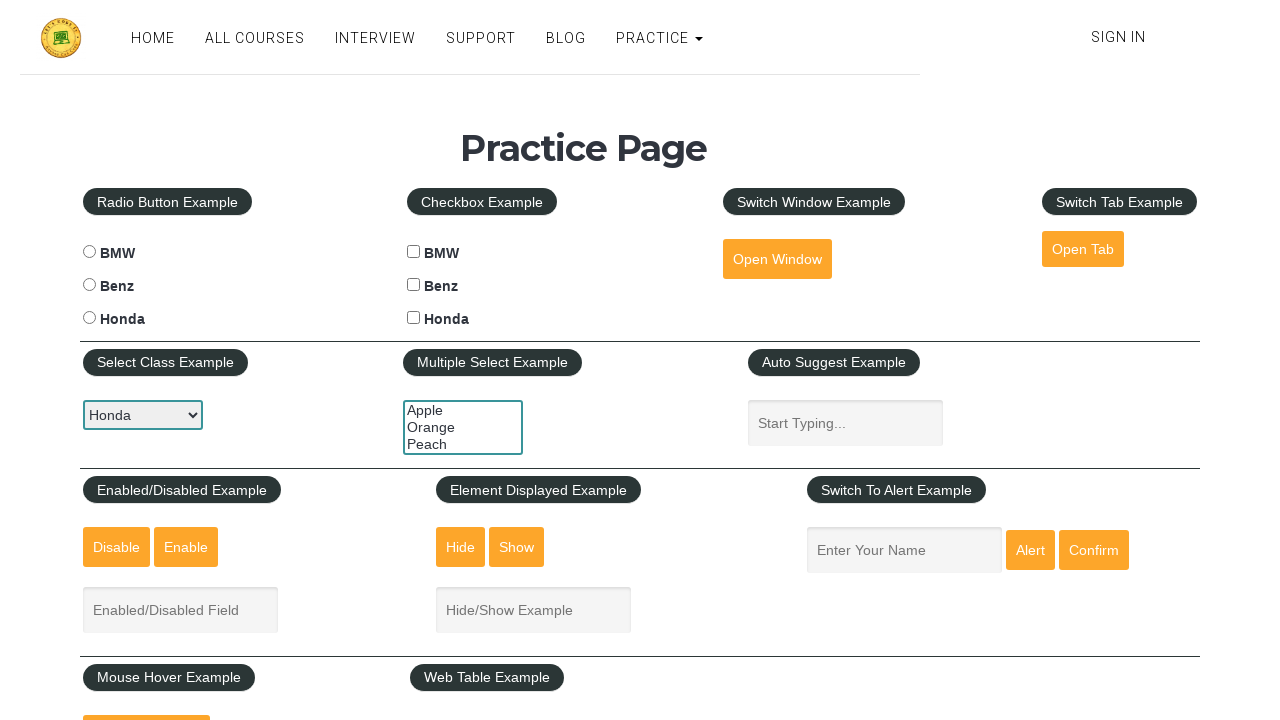

Retrieved all options from dropdown
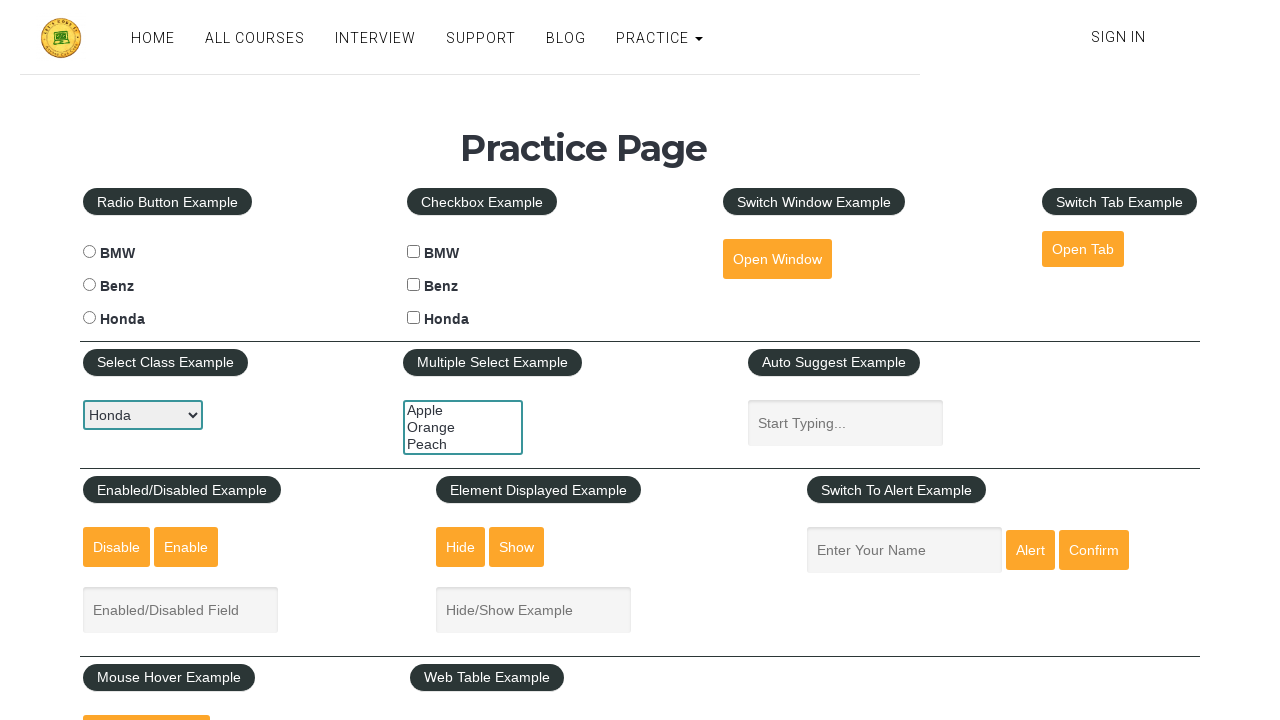

Printed dropdown option: BMW
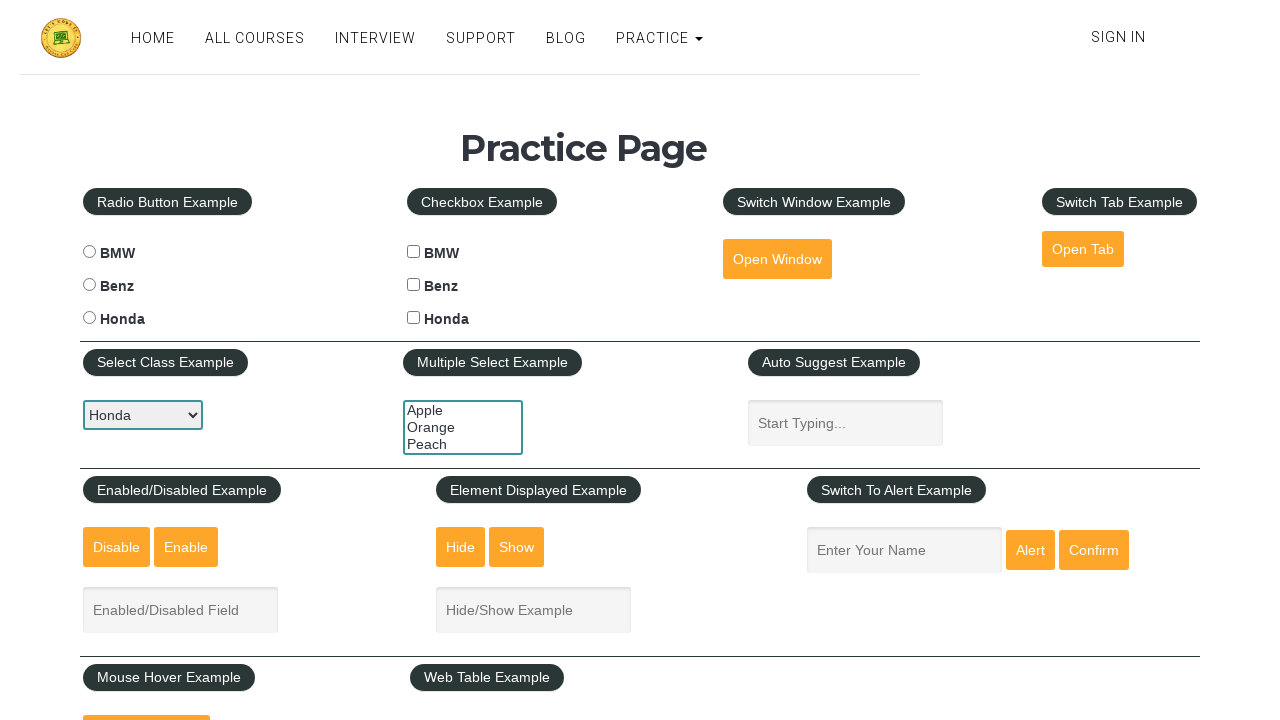

Printed dropdown option: Benz
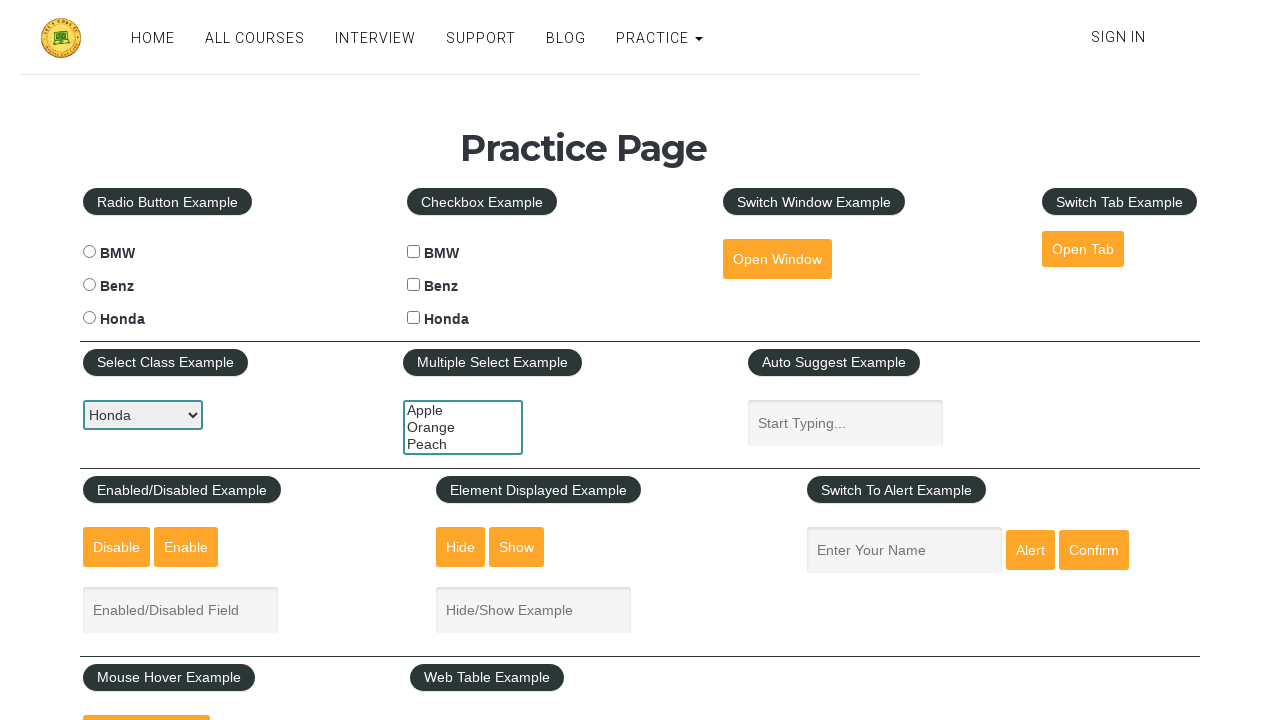

Printed dropdown option: Honda
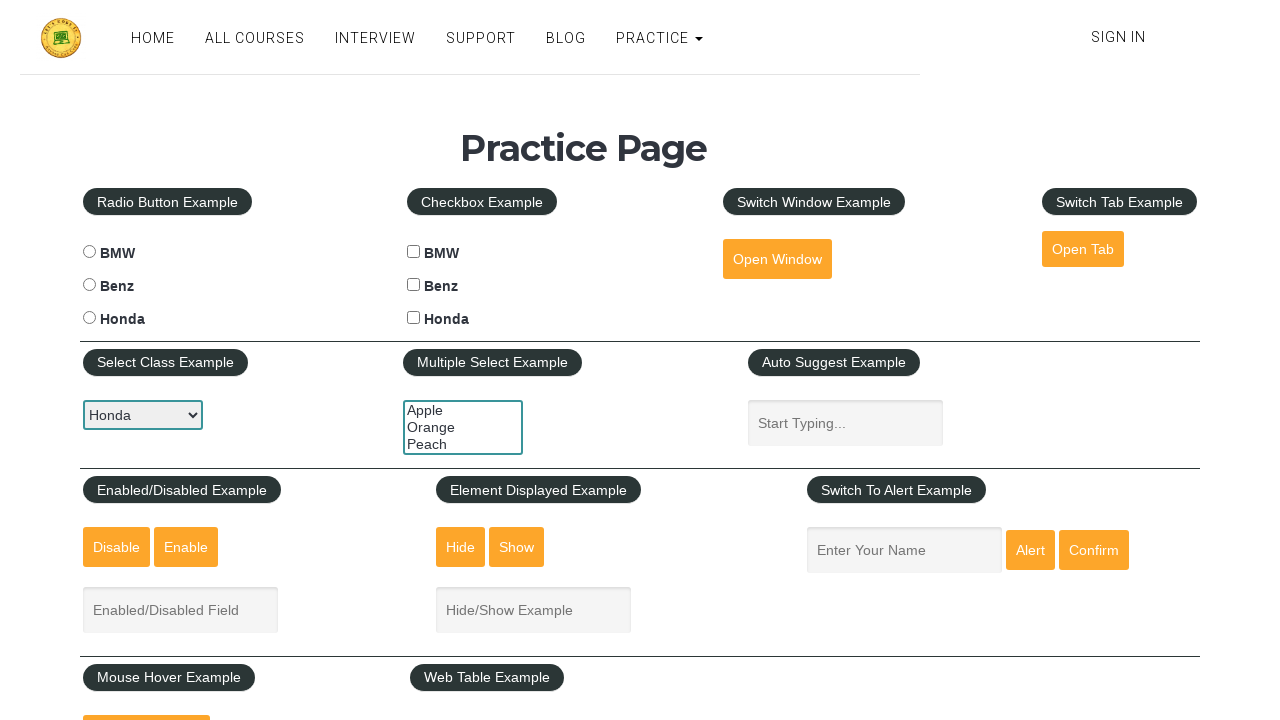

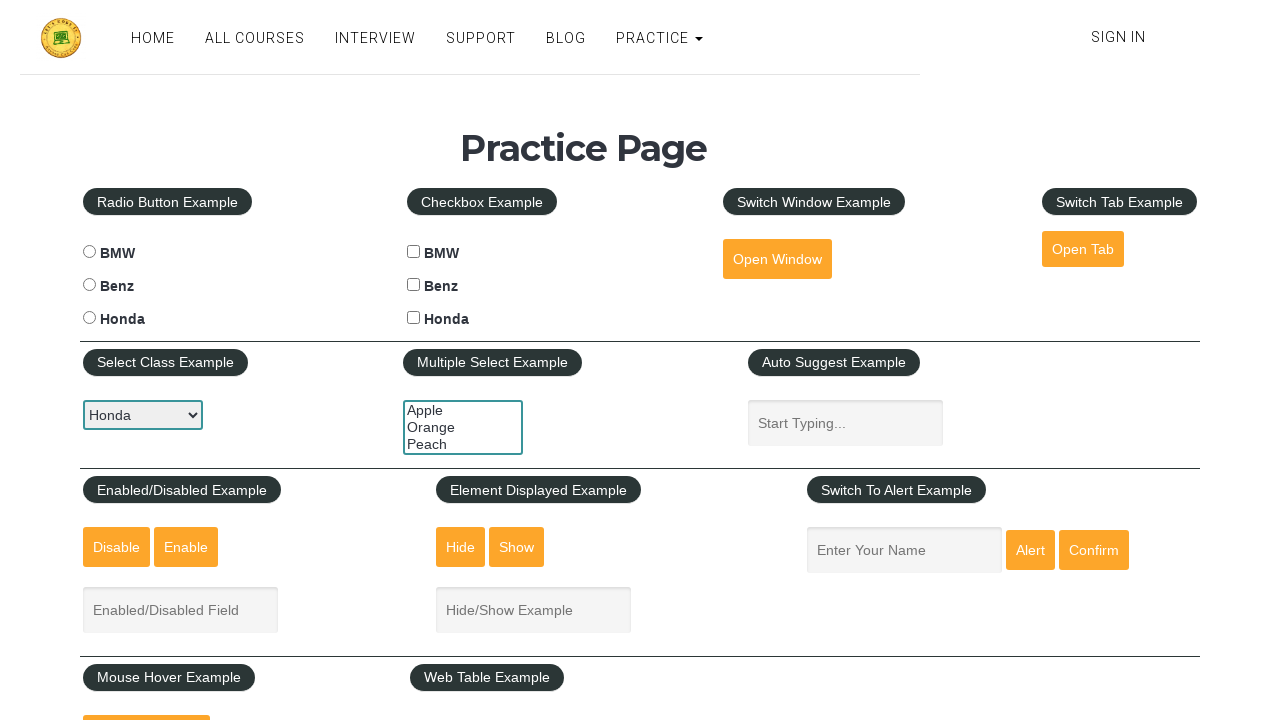